Tests login form functionality by entering credentials and submitting the form, then verifies the welcome message

Starting URL: https://training-support.net/webelements/login-form

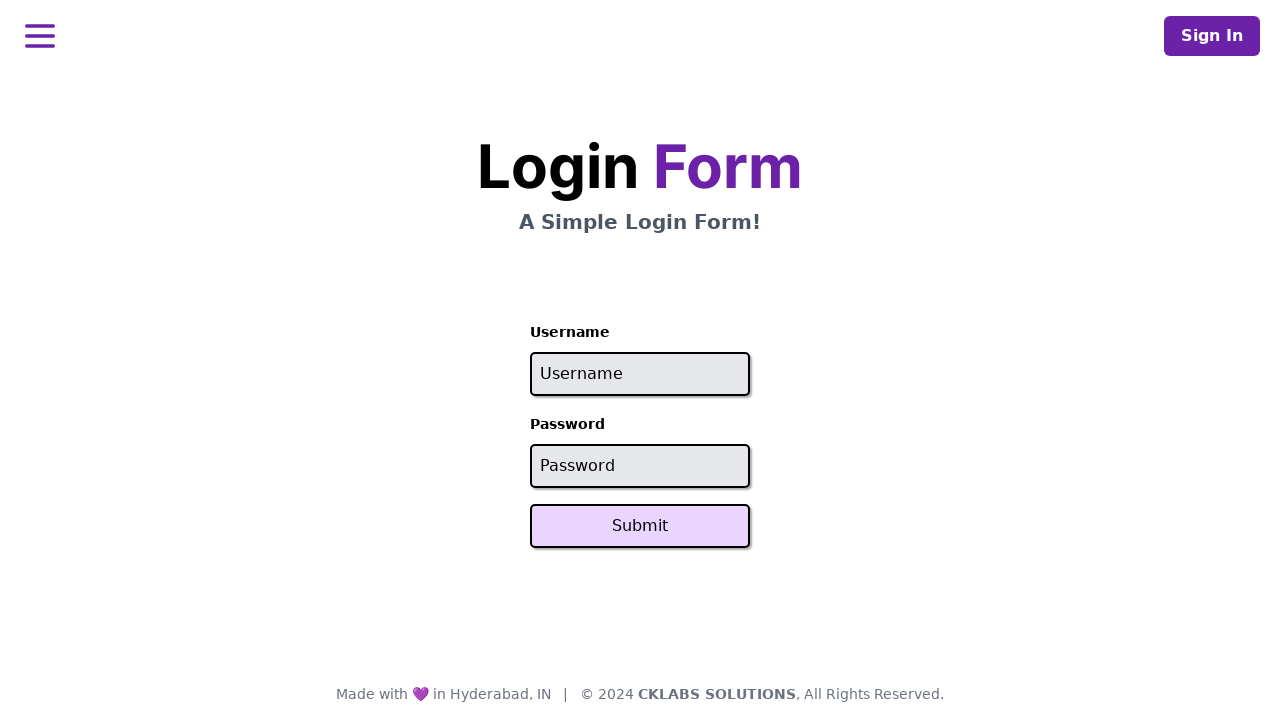

Filled username field with 'admin' on #username
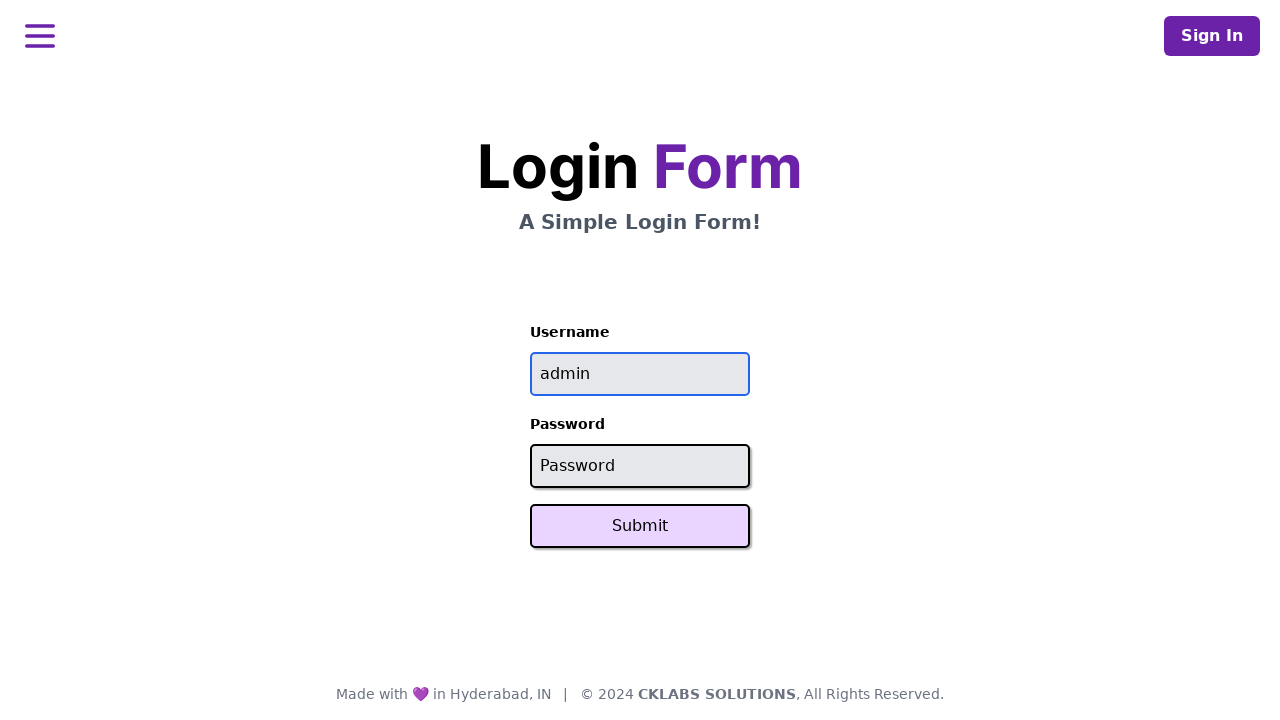

Filled password field with 'password' on #password
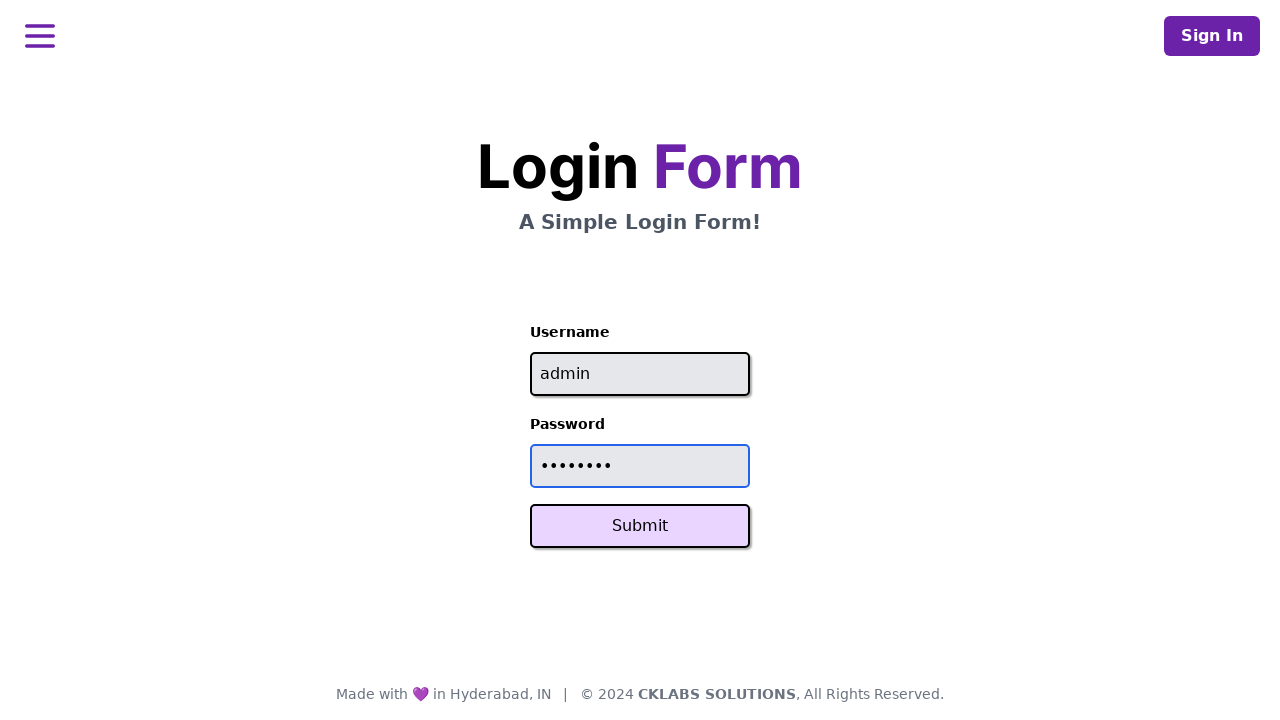

Clicked Submit button to login at (640, 526) on button:has-text('Submit')
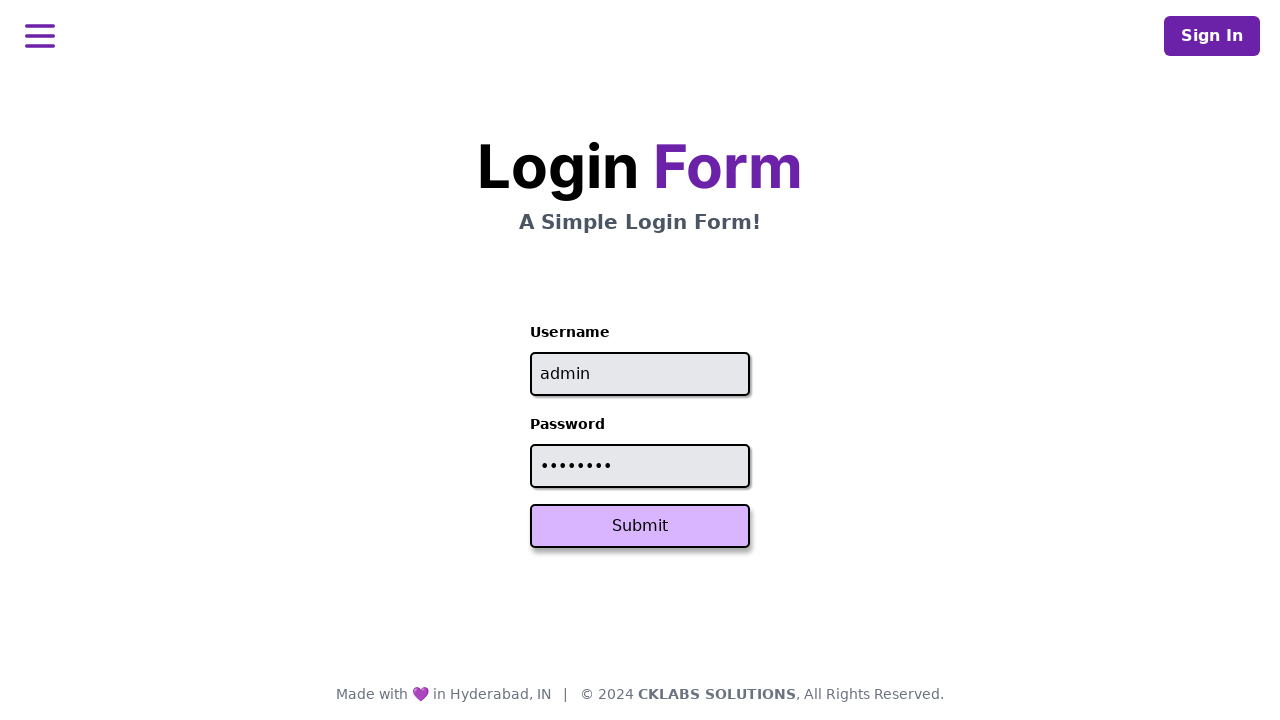

Welcome message loaded
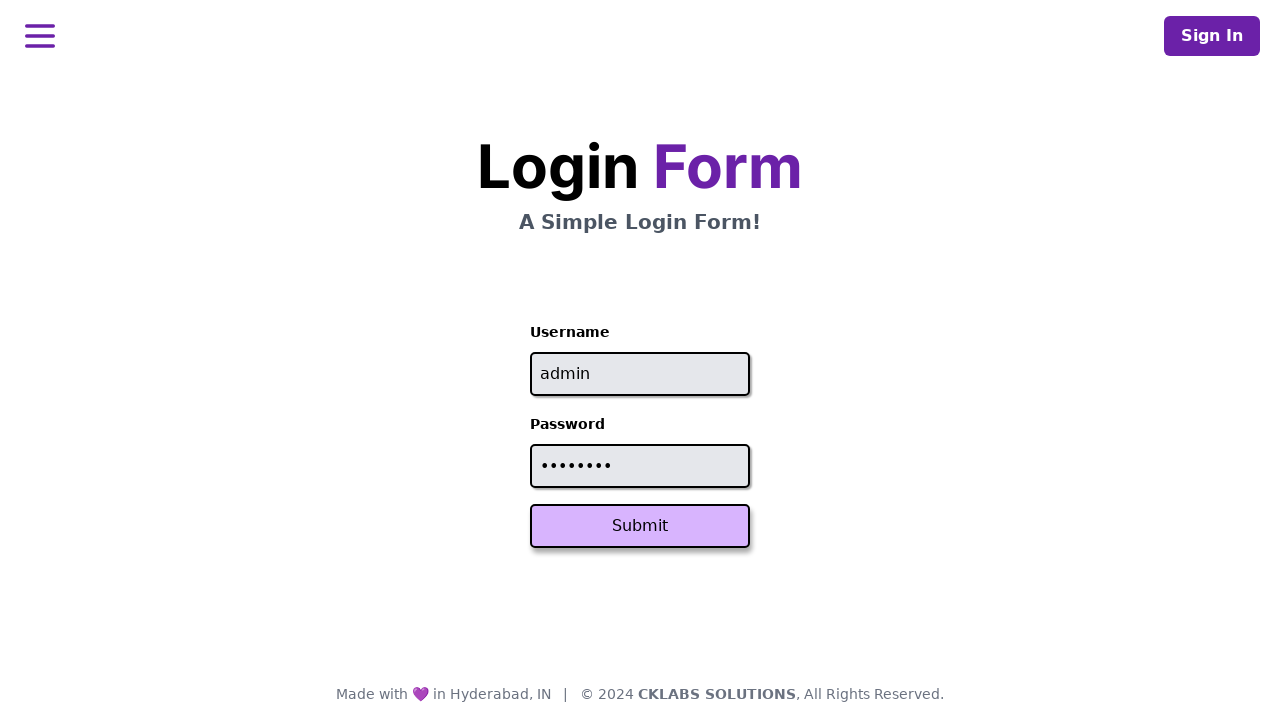

Retrieved welcome message text
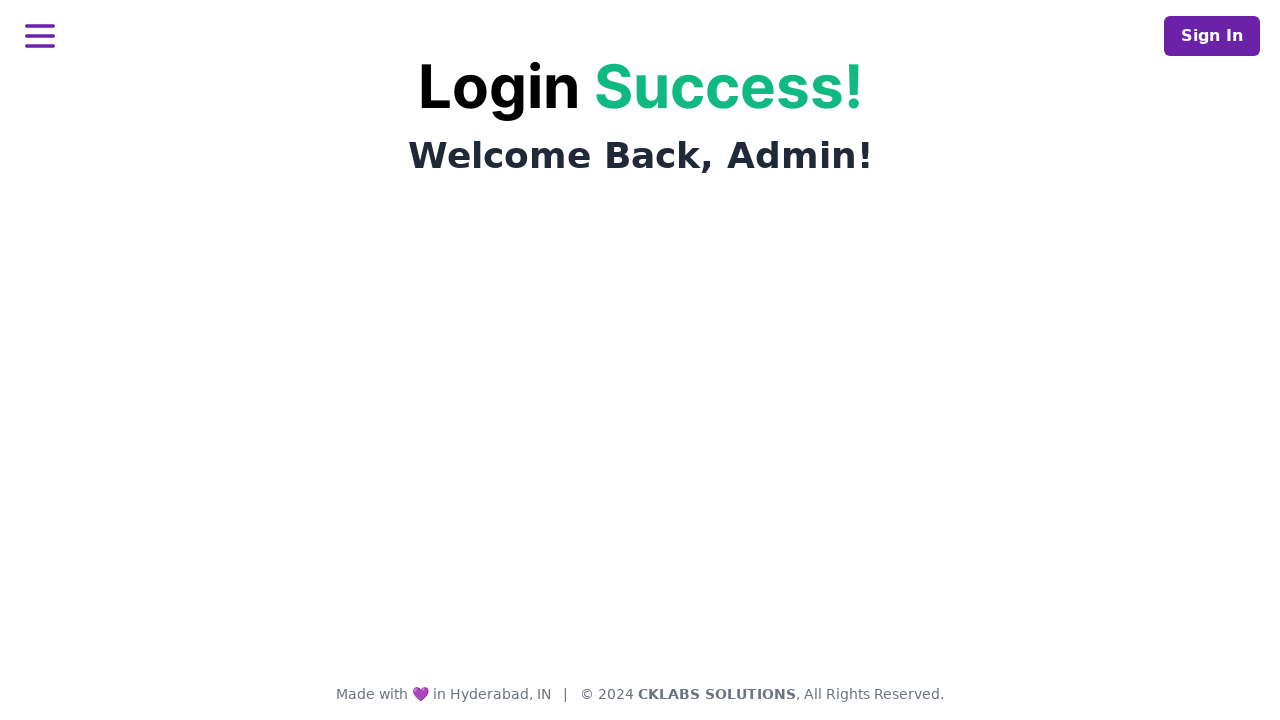

Verified welcome message is 'Welcome Back, Admin!'
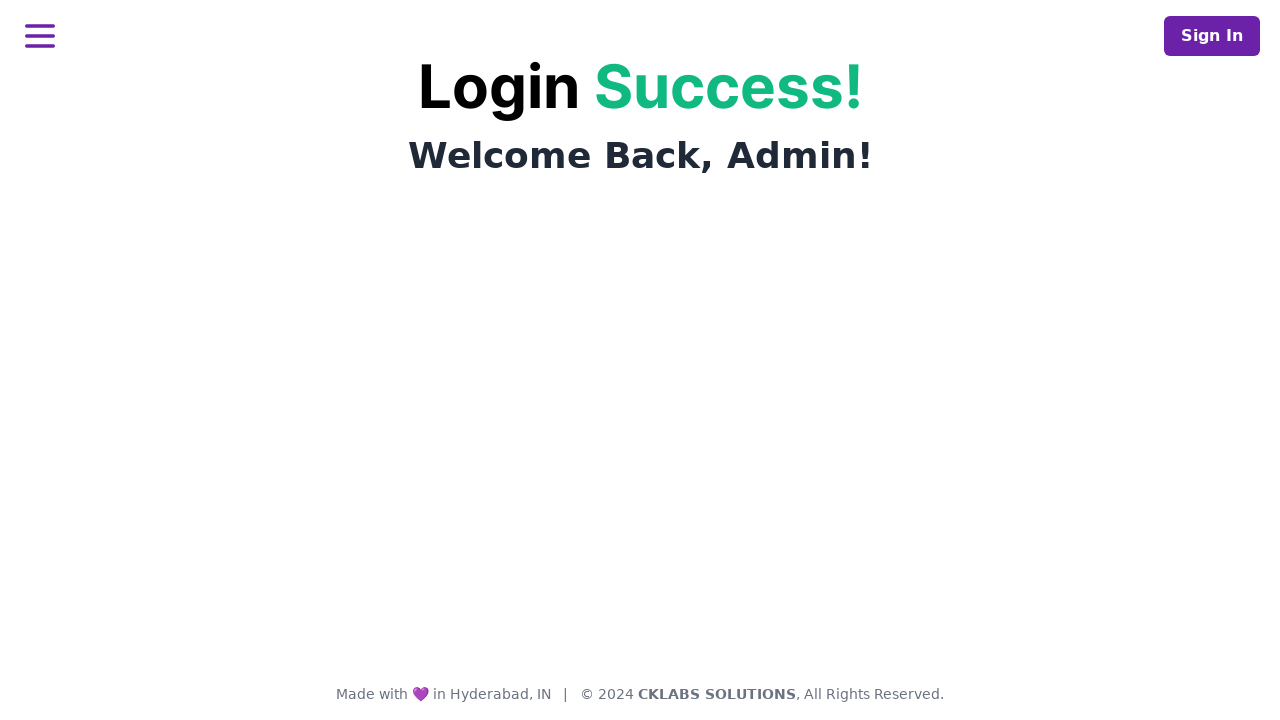

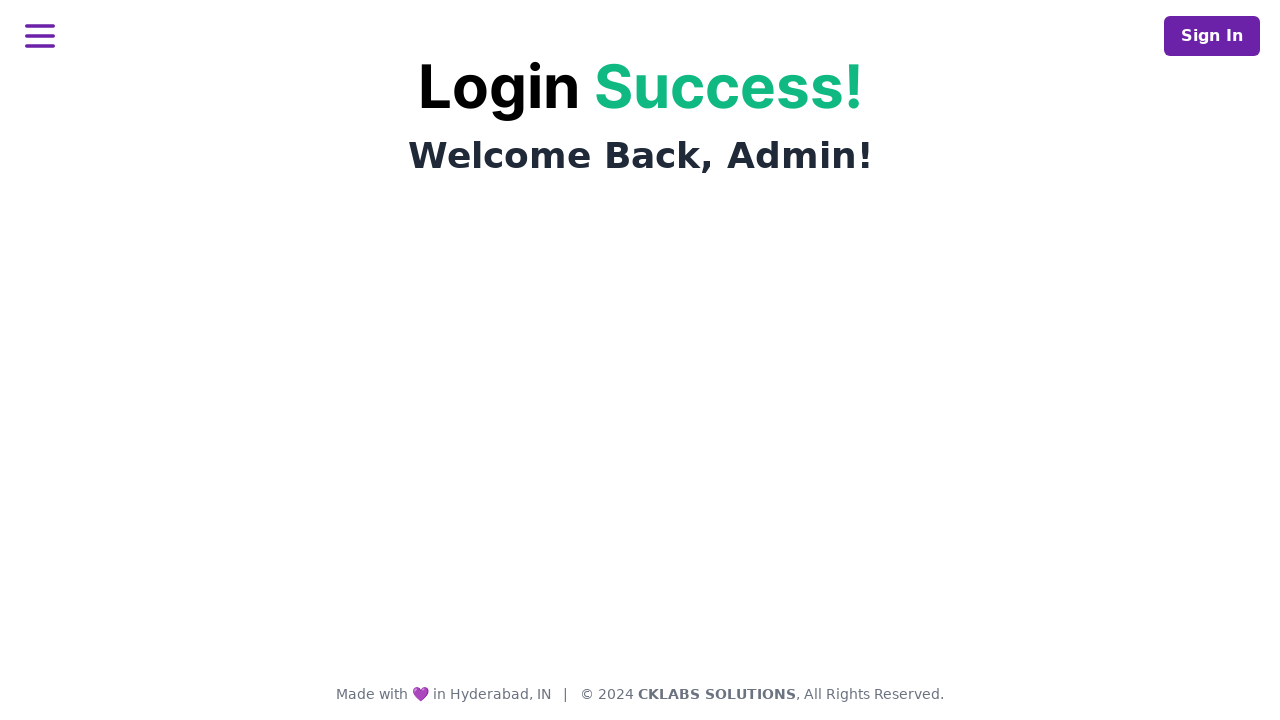